Tests alert handling by clicking a button that triggers a simple alert and accepting it

Starting URL: https://testautomationpractice.blogspot.com/

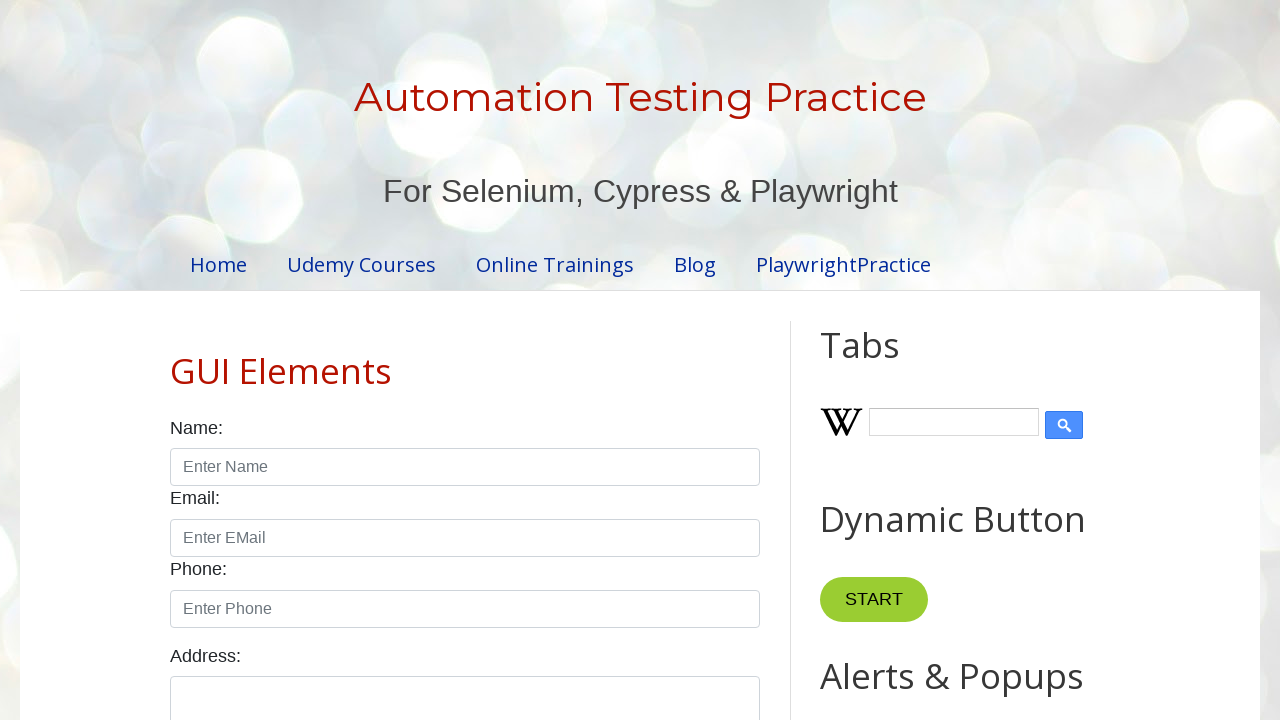

Set up dialog handler to accept alerts
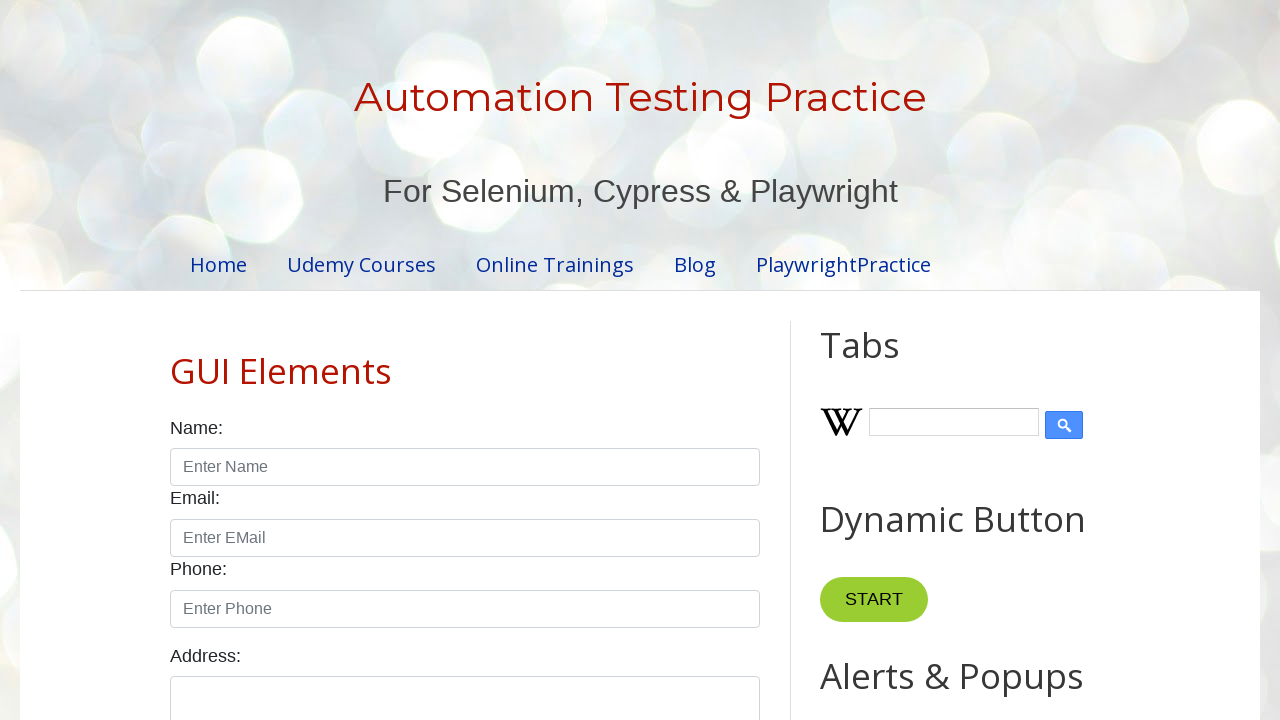

Accepted alert dialog with message 'I am an alert box!' at (888, 361) on xpath=//button[text()='Simple Alert']
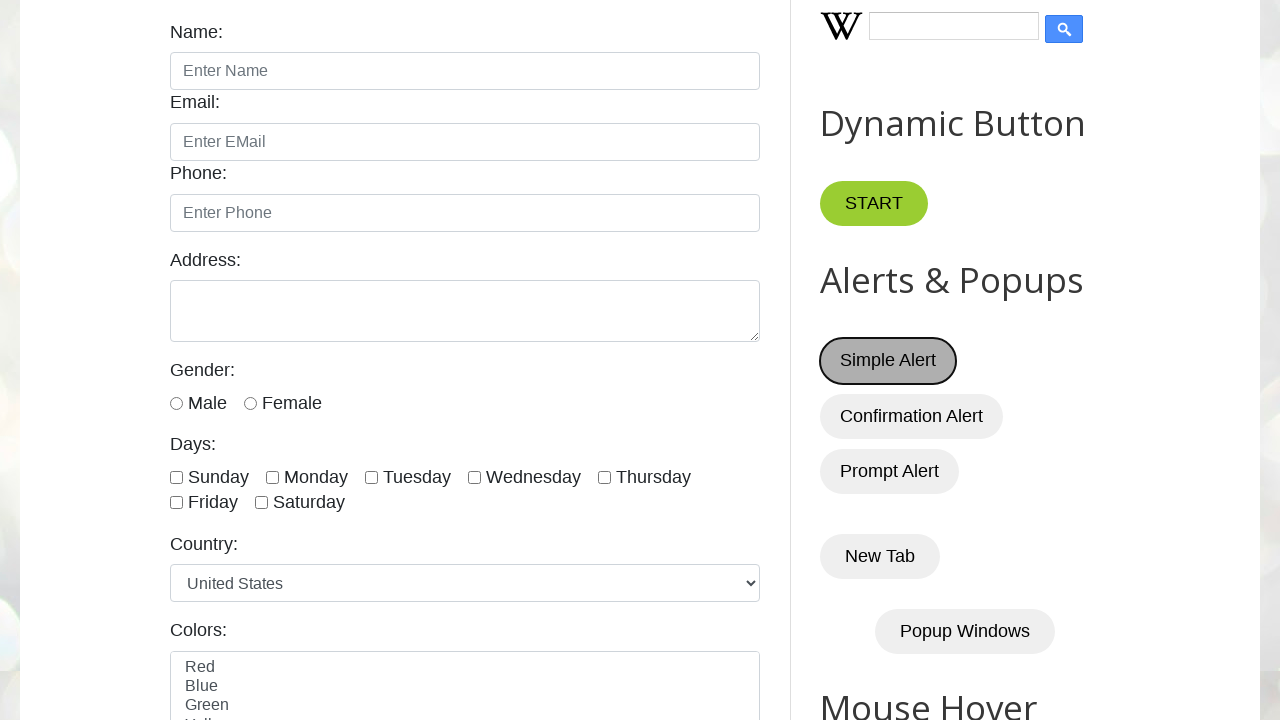

Clicked 'Simple Alert' button to trigger alert
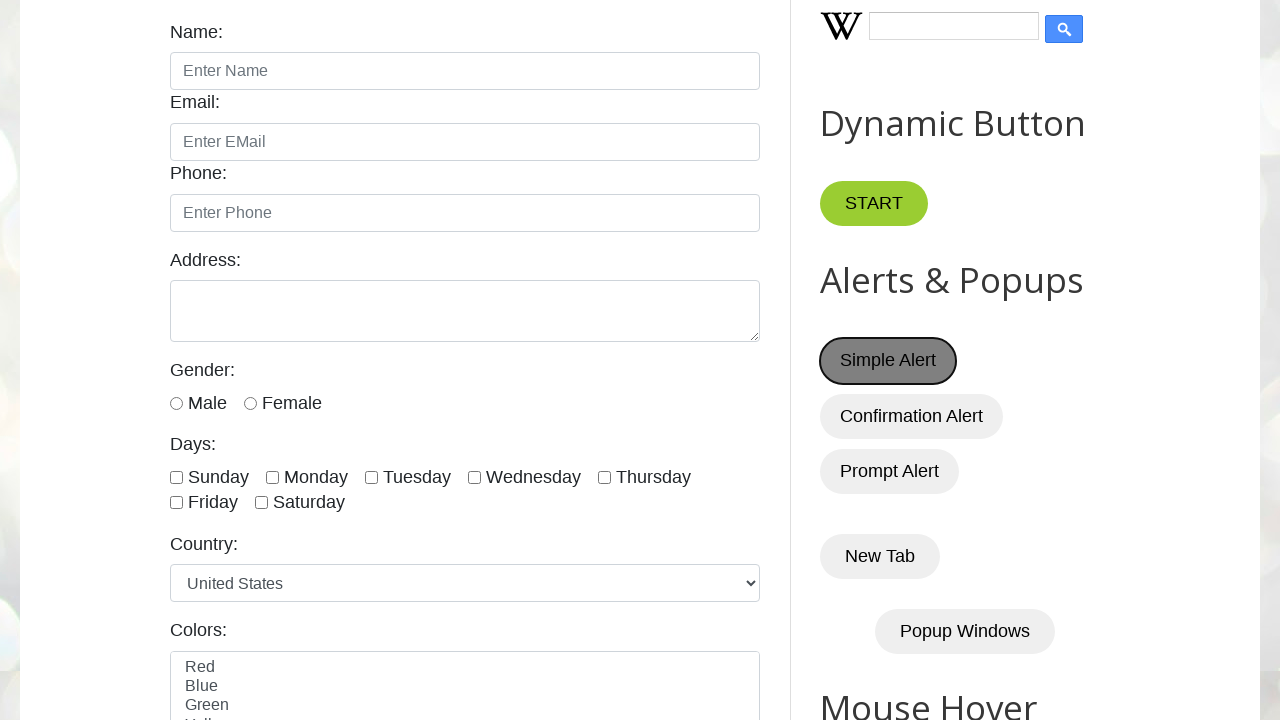

Waited 1000ms for alert handling to complete
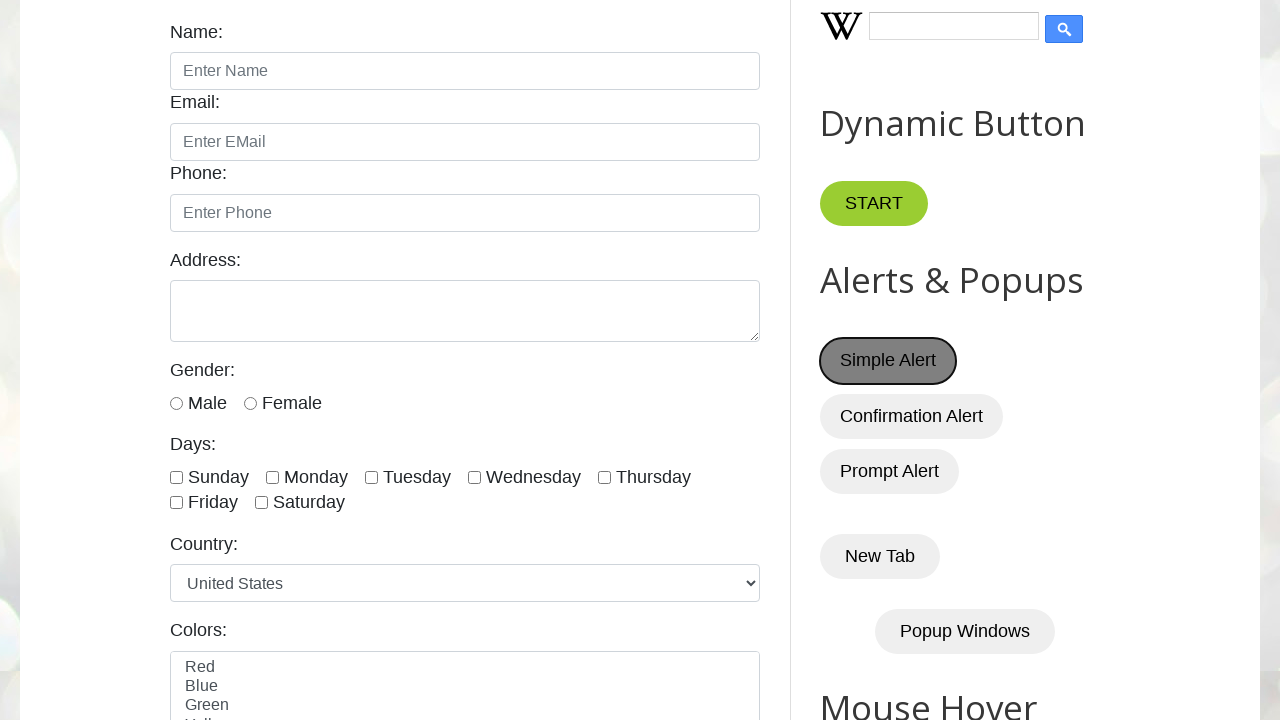

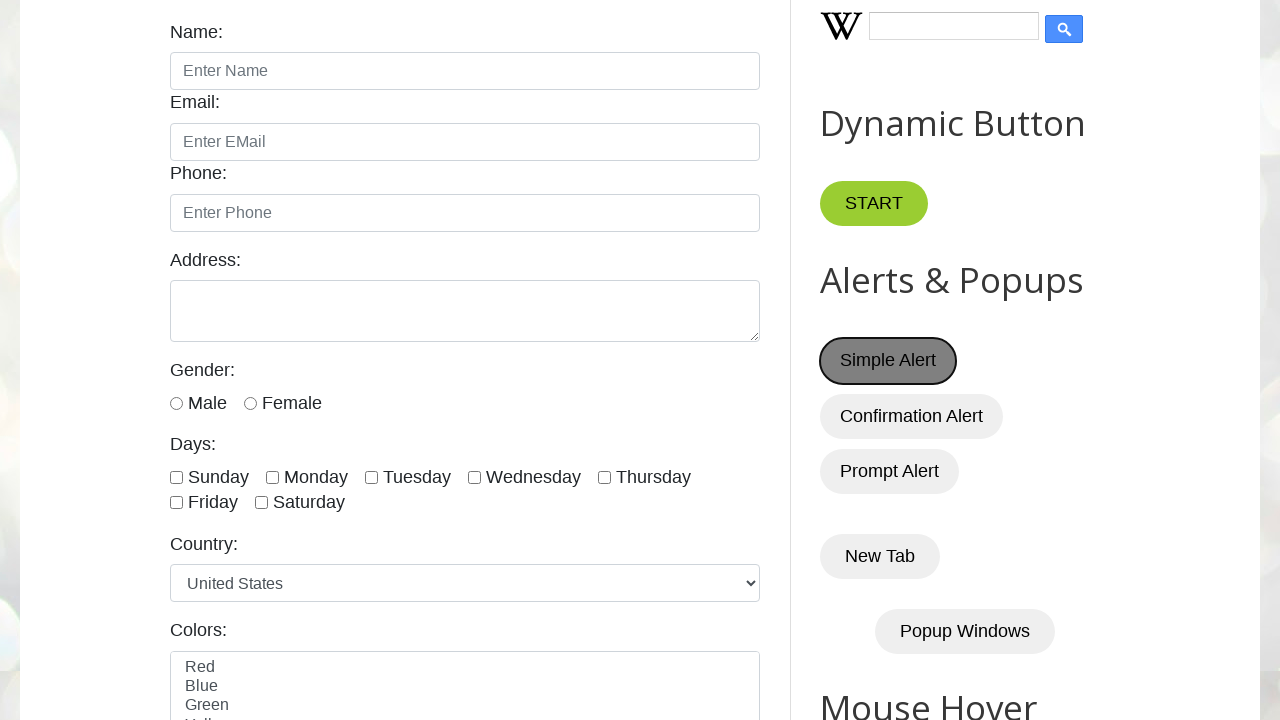